Tests dropdown selection functionality by navigating to the Dropdown page and selecting options using three different methods: by index, by value, and by visible text.

Starting URL: https://the-internet.herokuapp.com/

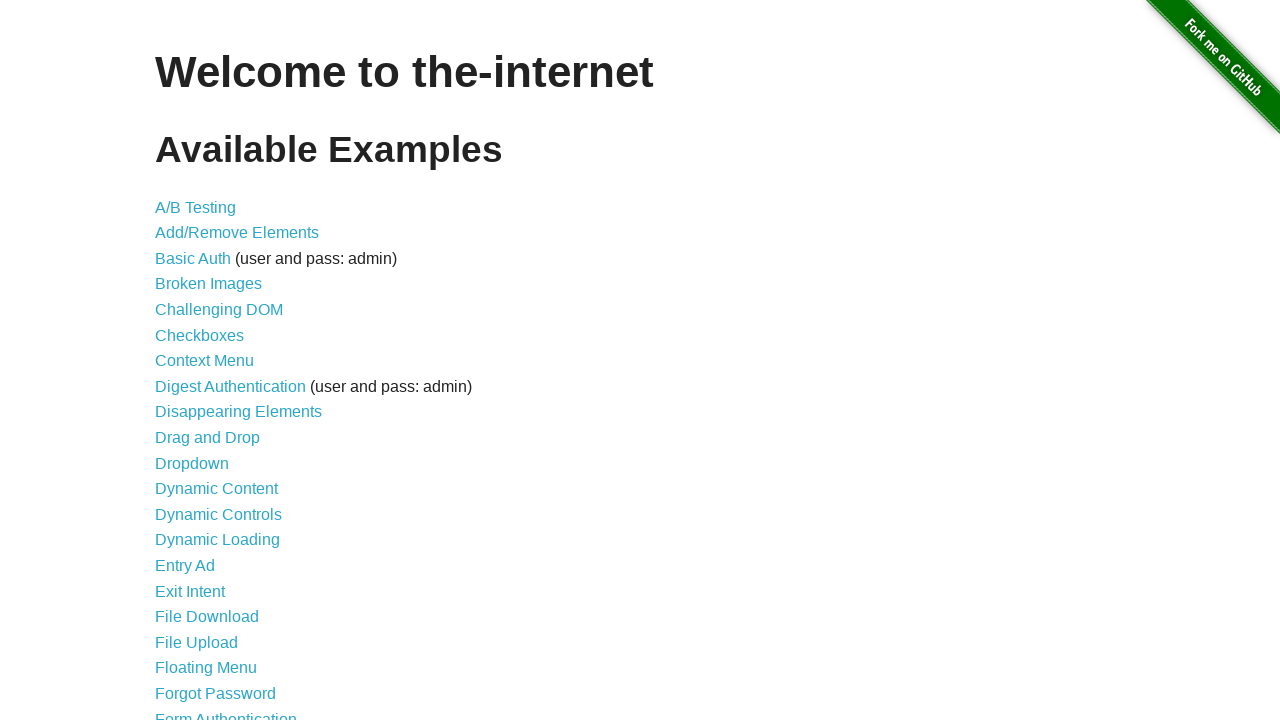

Clicked the Dropdown link to navigate to the Dropdown page at (192, 463) on text=Dropdown
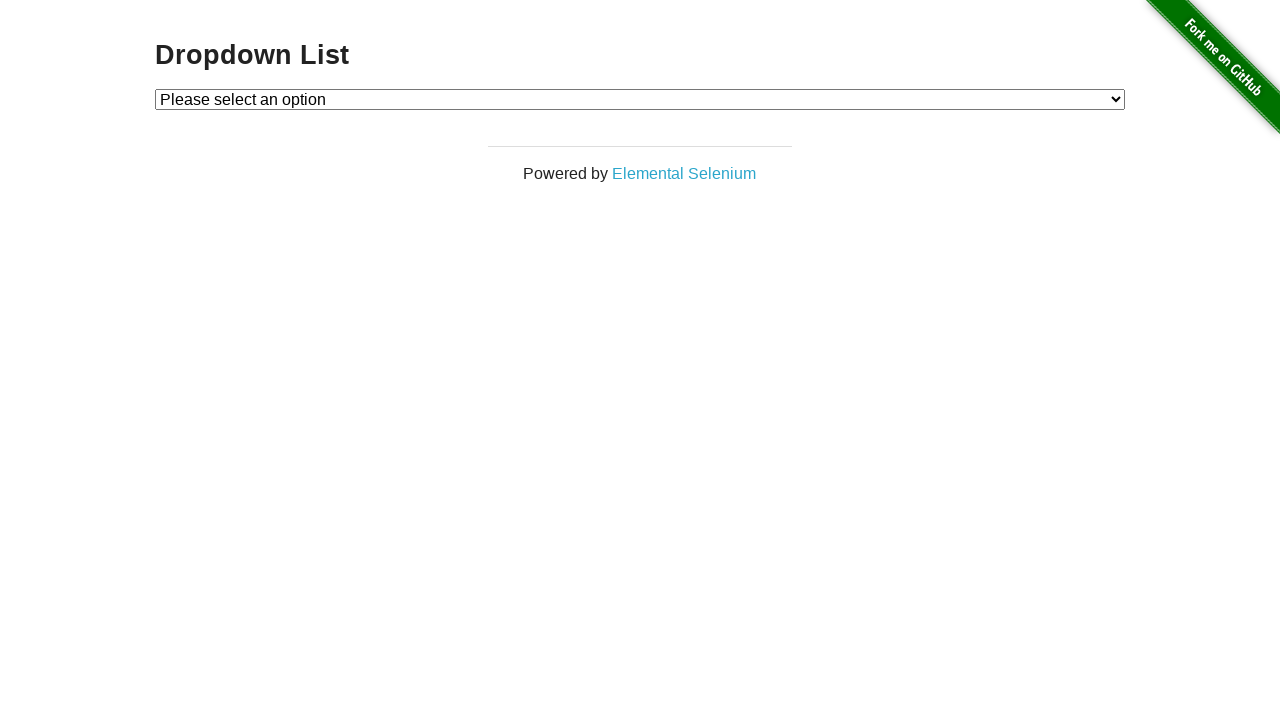

Dropdown element loaded and became visible
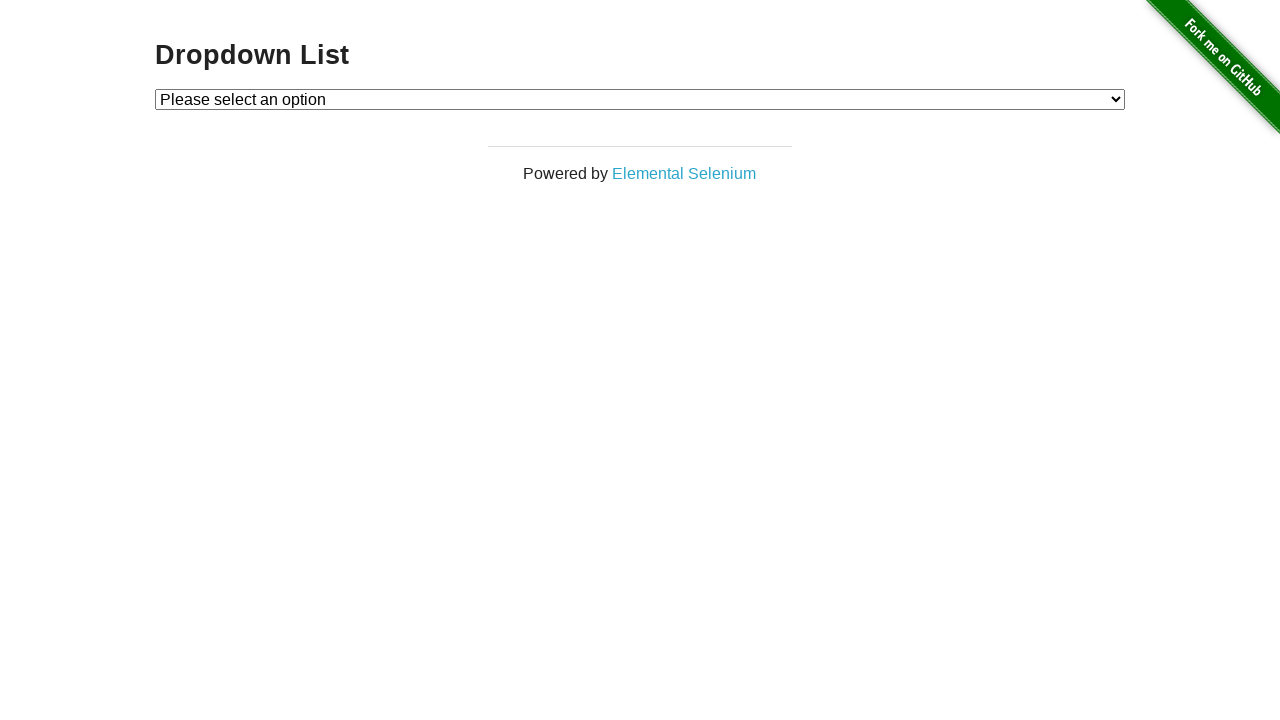

Selected option by index 2 (Option 2) on #dropdown
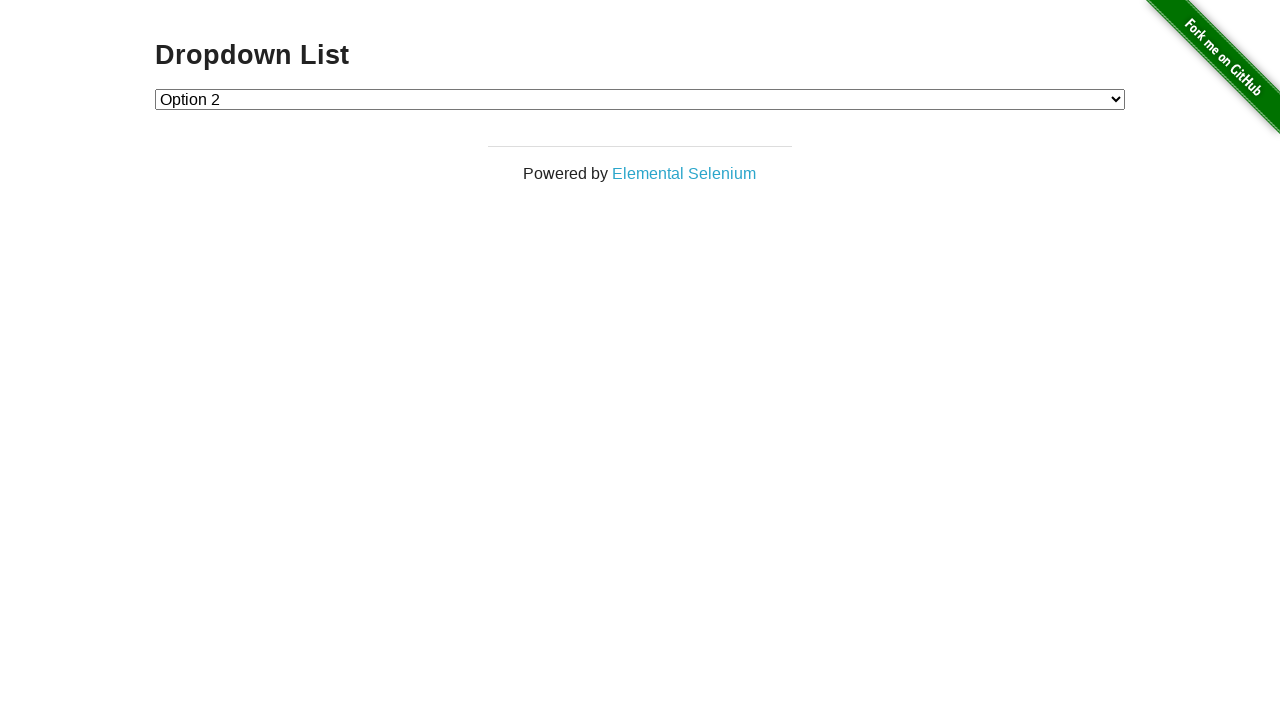

Selected option by value '1' (Option 1) on #dropdown
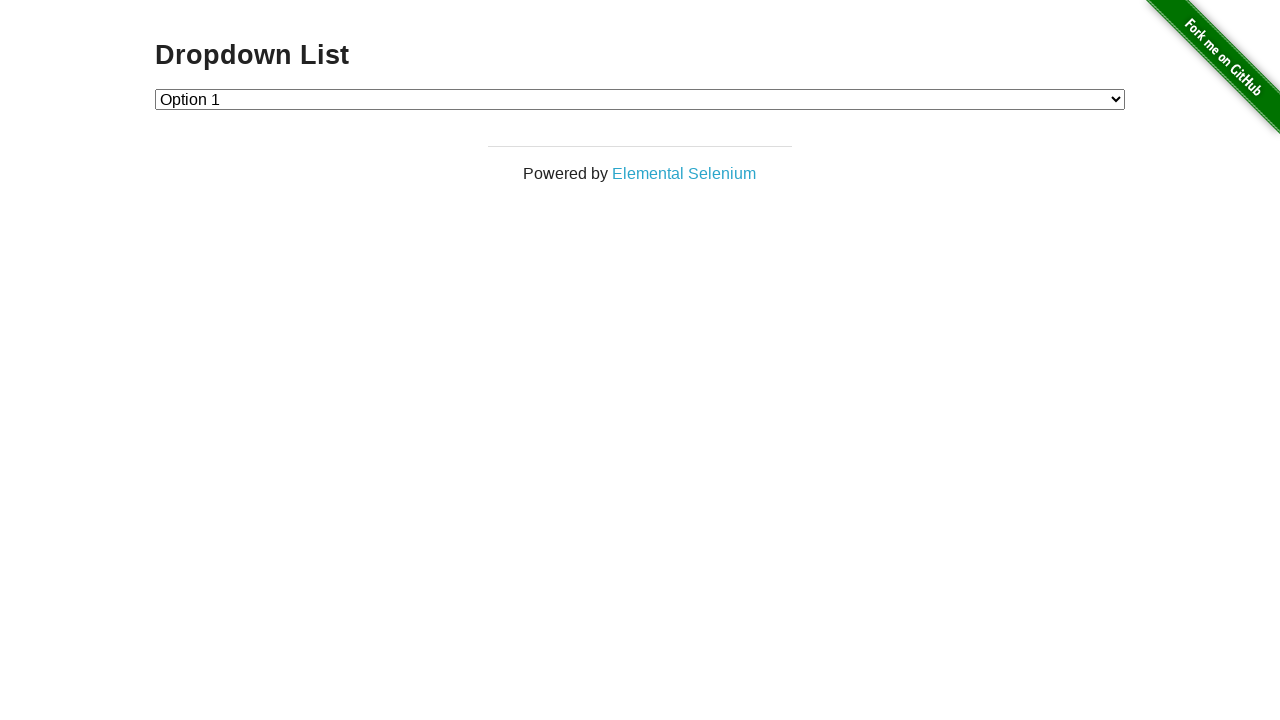

Selected option by visible text 'Option 2' on #dropdown
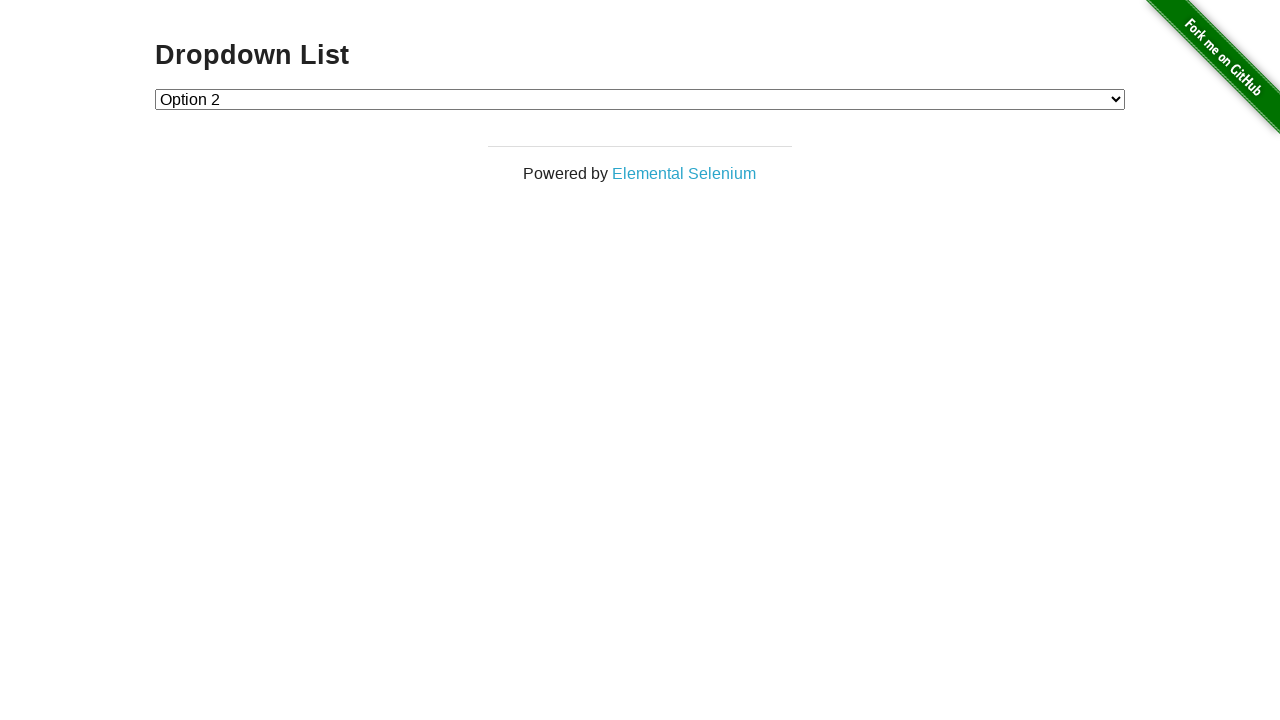

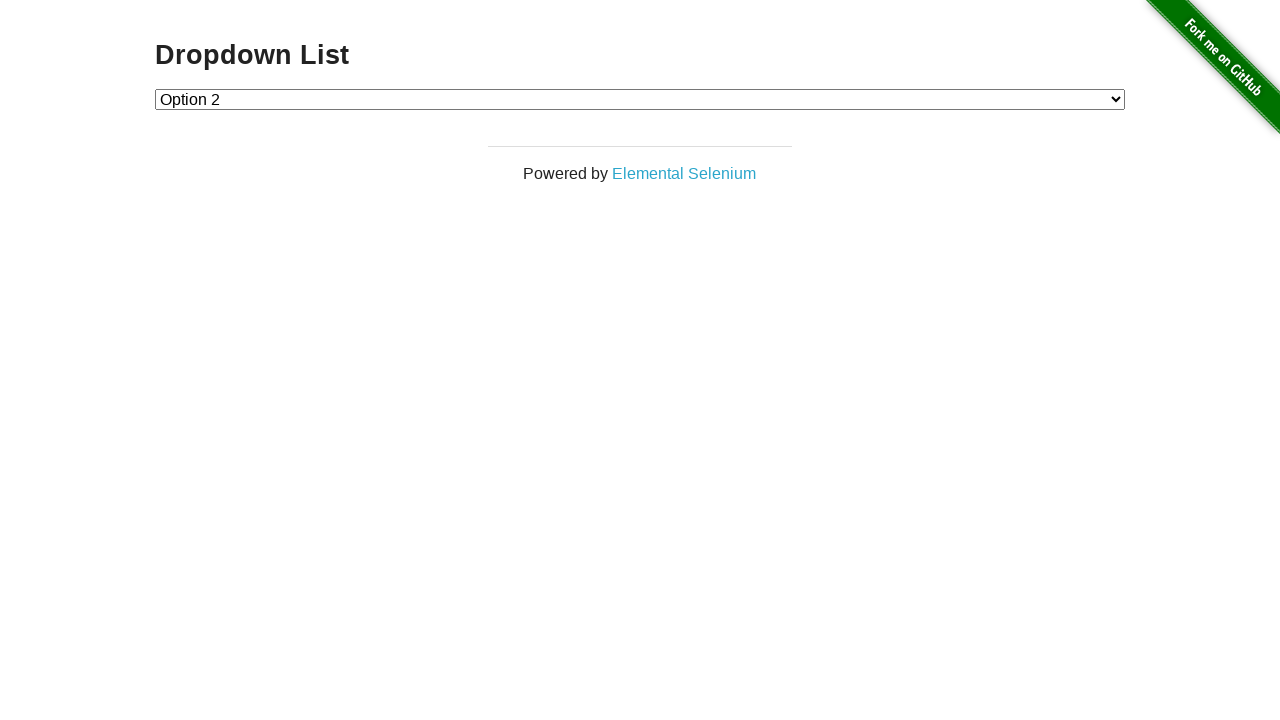